Tests filling out a practice form with personal information including name, email, mobile number, date of birth, subjects, address, and state selection.

Starting URL: https://demoqa.com/automation-practice-form

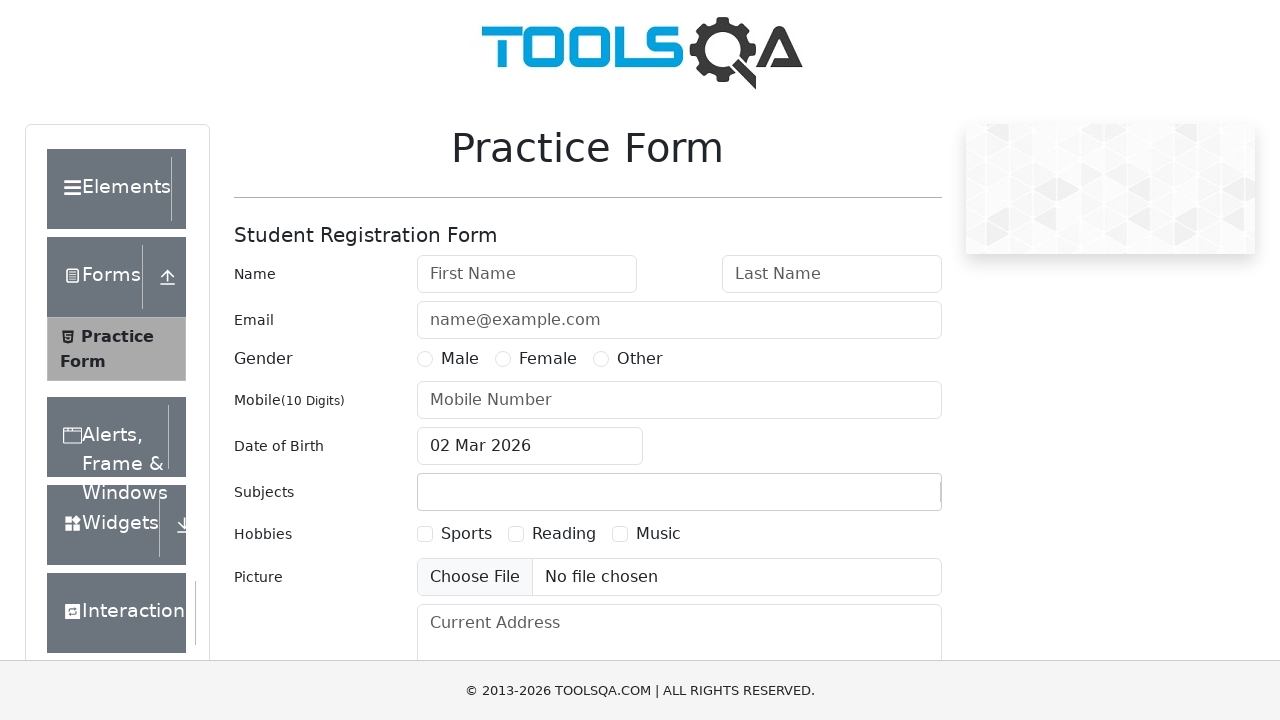

Filled first name field with 'Rus' on #firstName
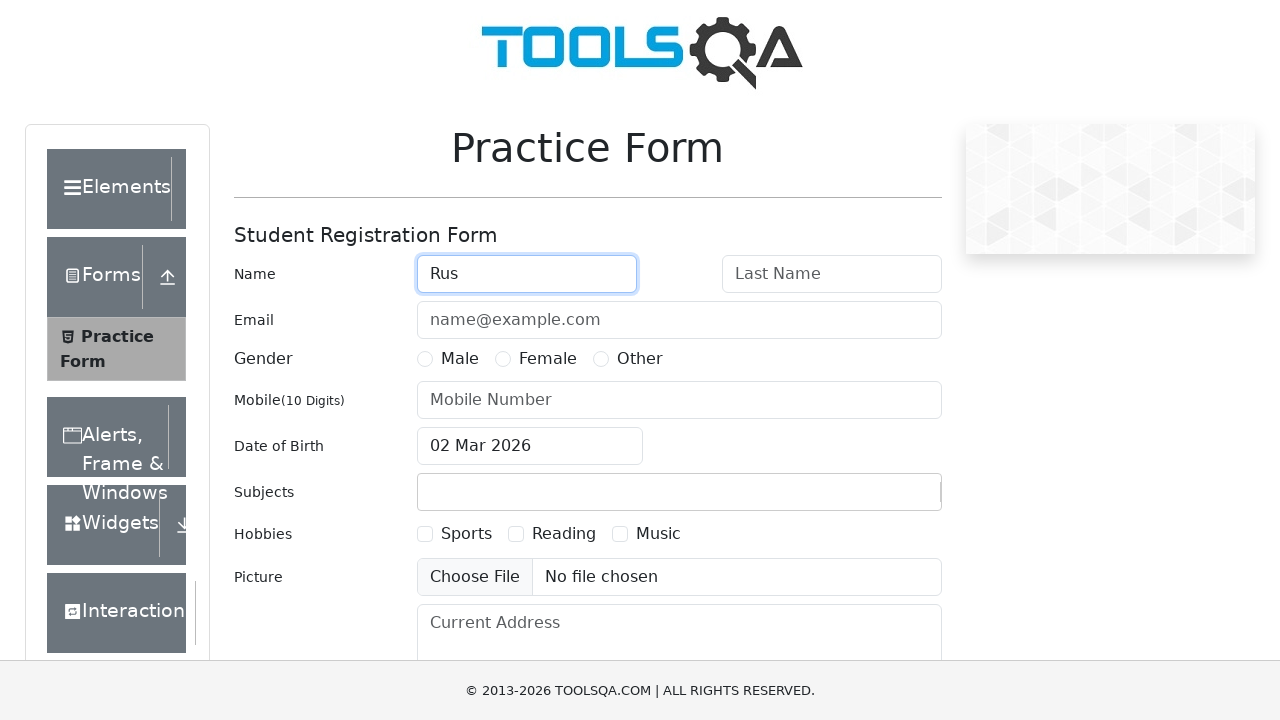

Filled last name field with 'DonaldDack' on #lastName
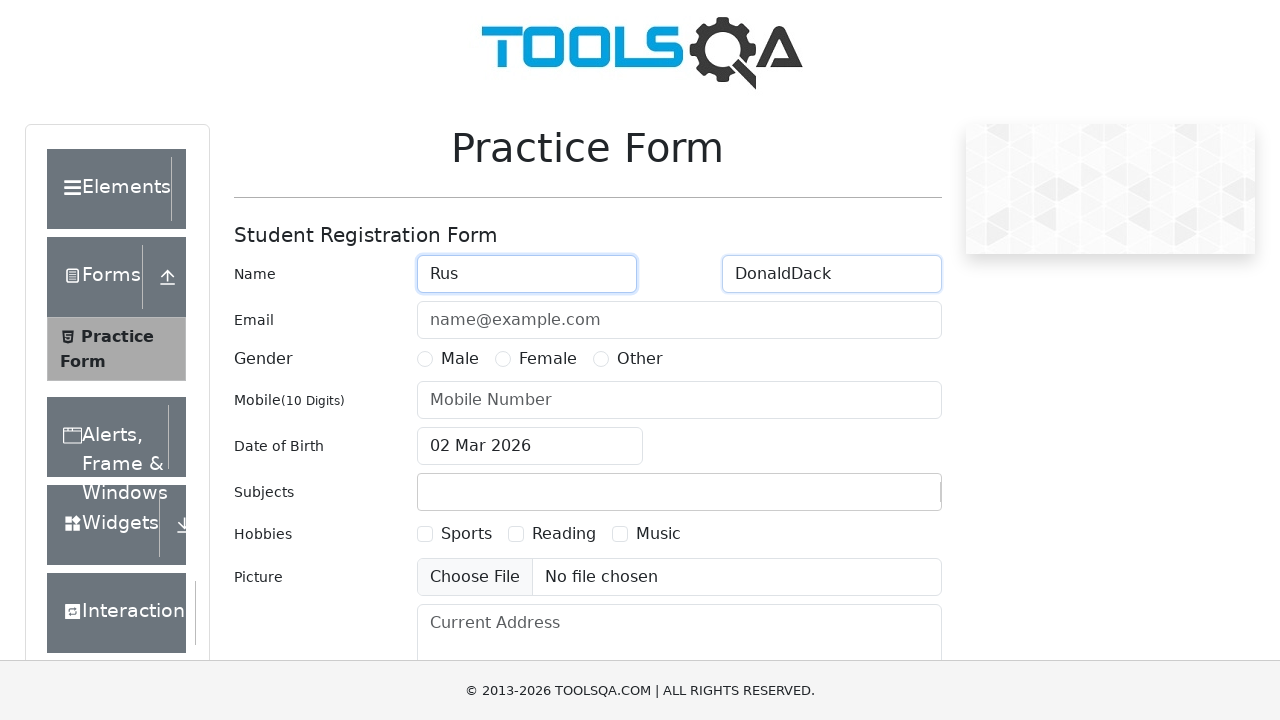

Filled email field with 'rus@gmail.com' on internal:attr=[placeholder="name@example.com"i]
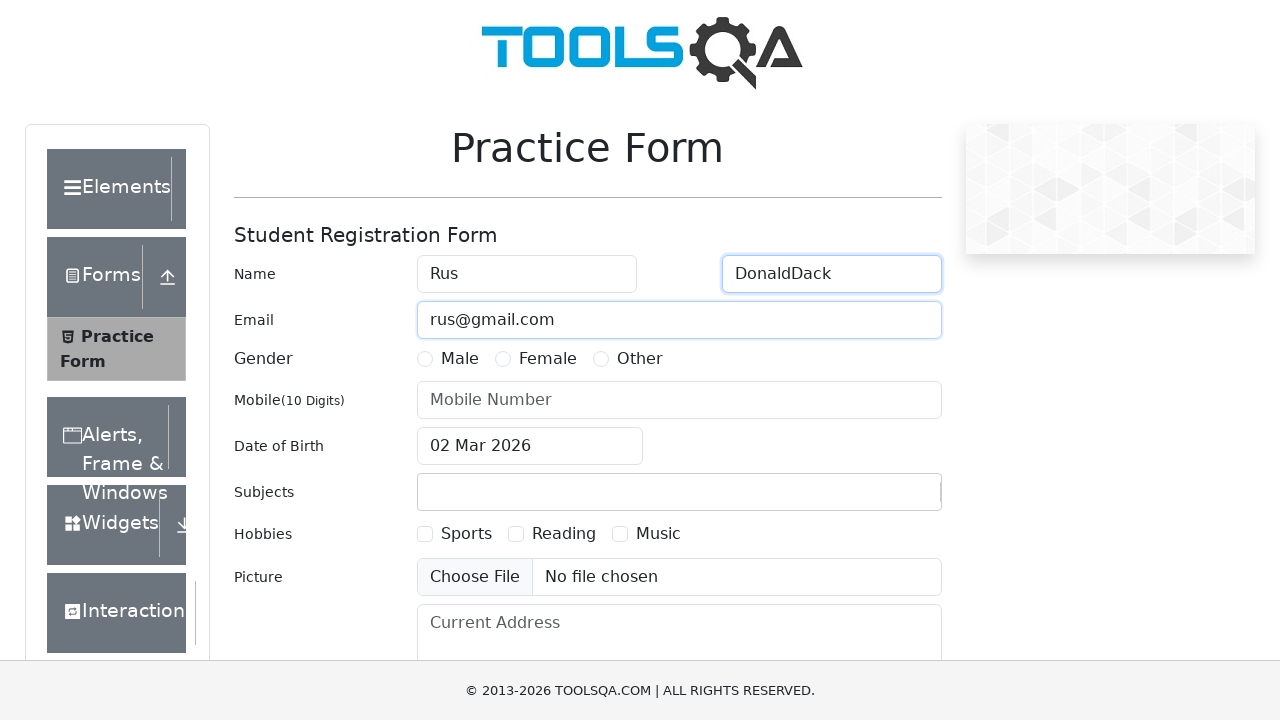

Filled mobile number field with '1234567890' on internal:role=textbox[name="Mobile Number"i]
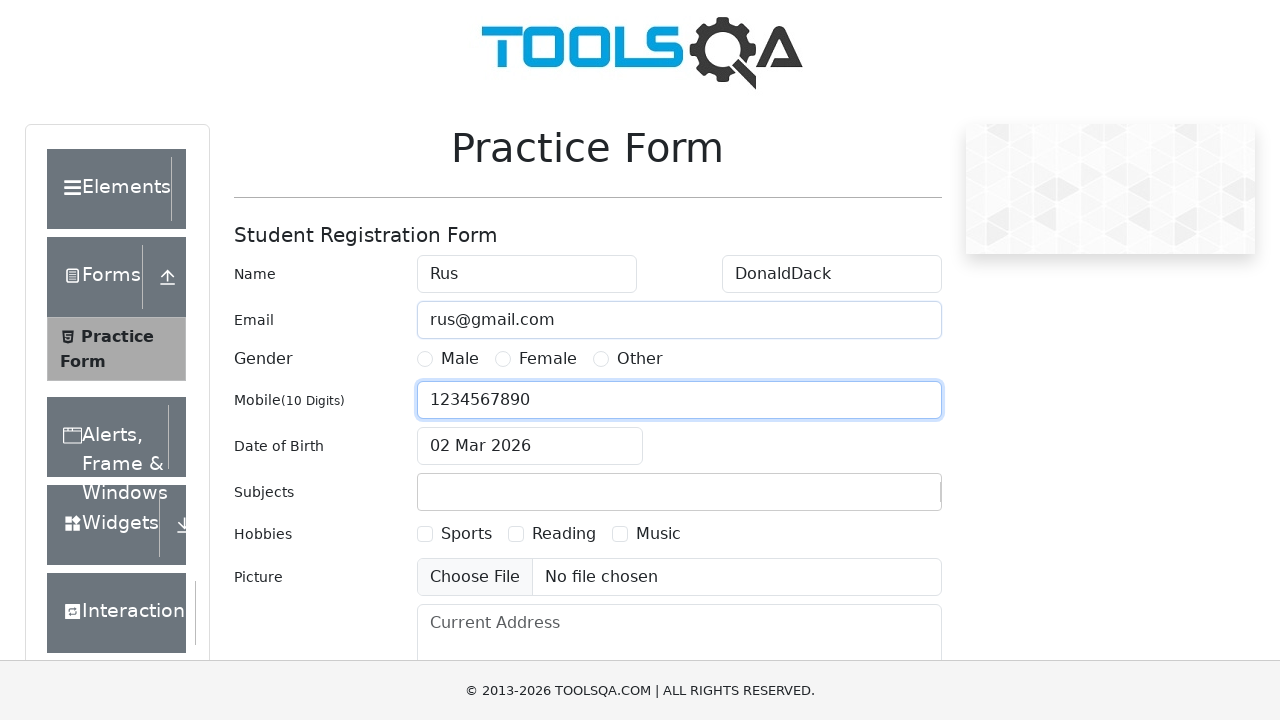

Filled date of birth field with '01 June 1990' on #dateOfBirthInput
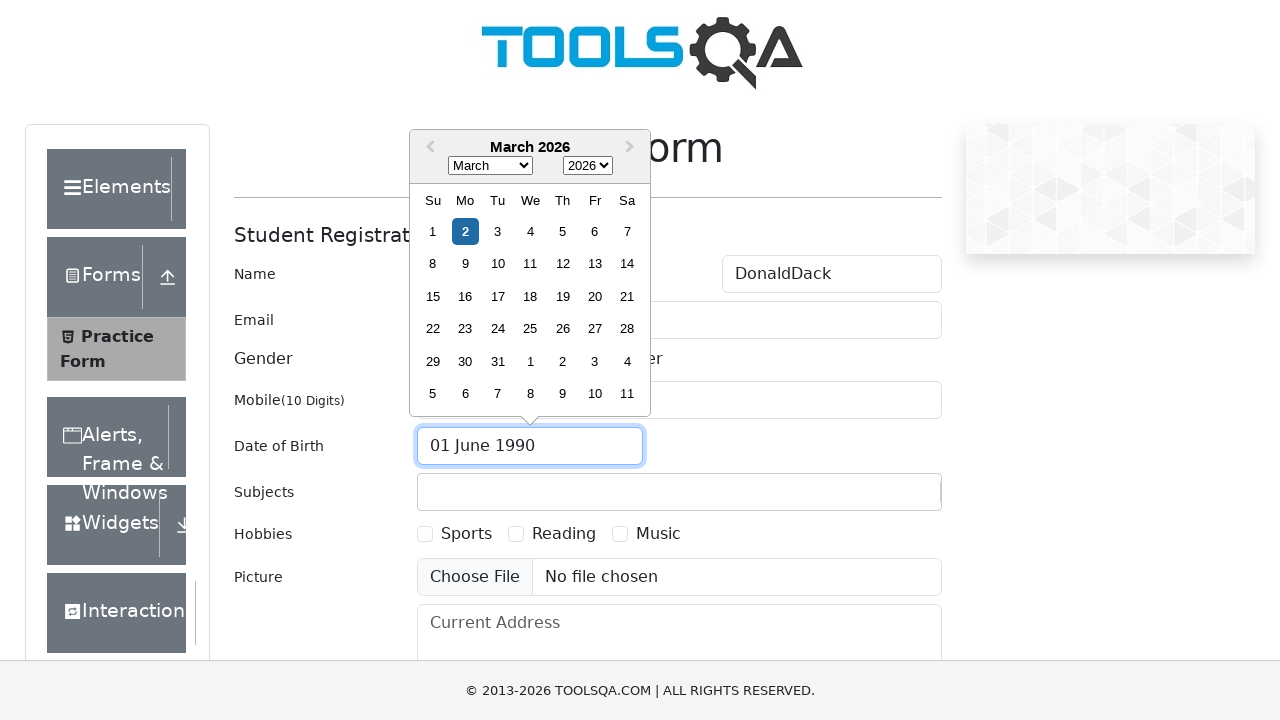

Filled subjects field with 'Commit' on #subjectsInput
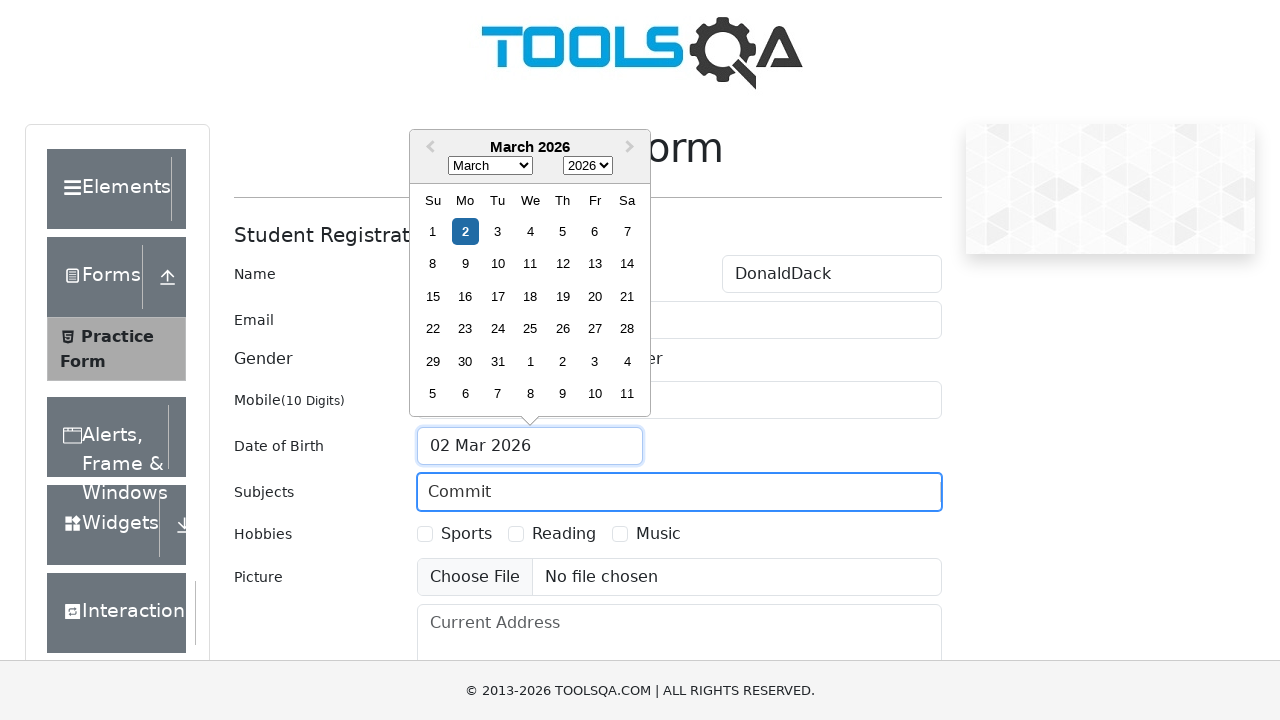

Filled current address field with '123 Main Street' on [placeholder="Current Address"]
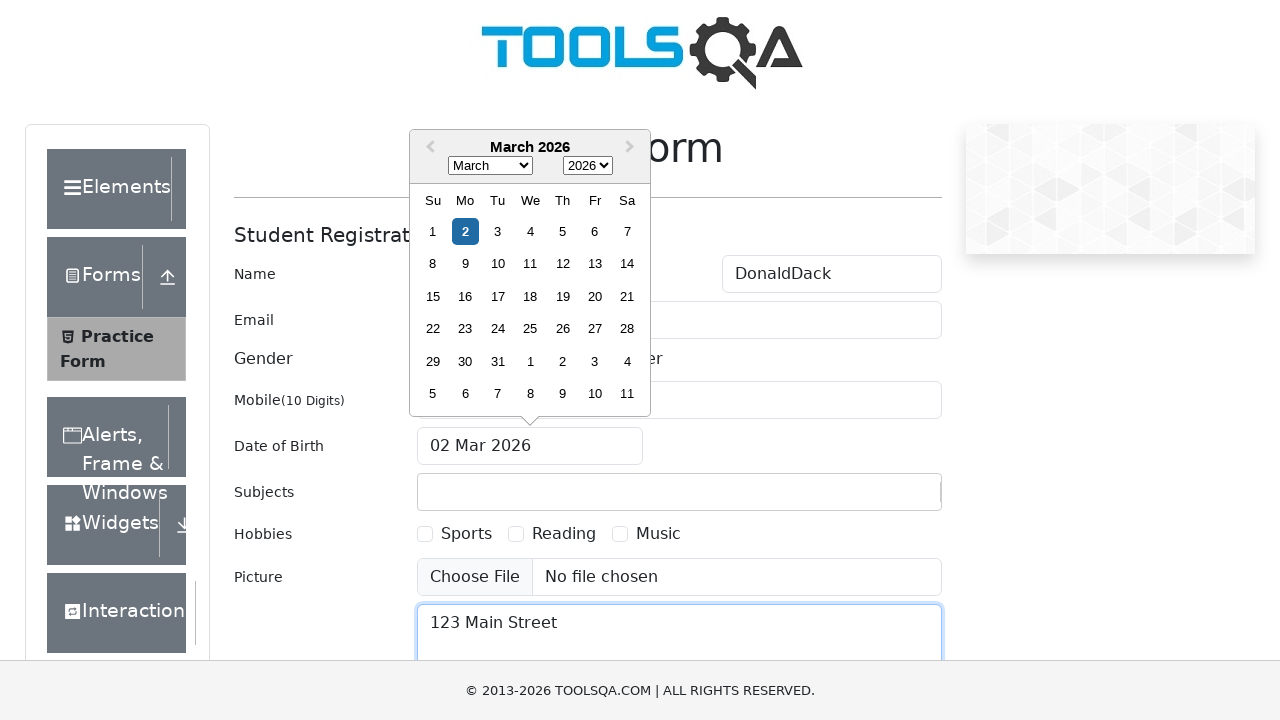

Filled state dropdown with 'NCR' on #react-select-3-input
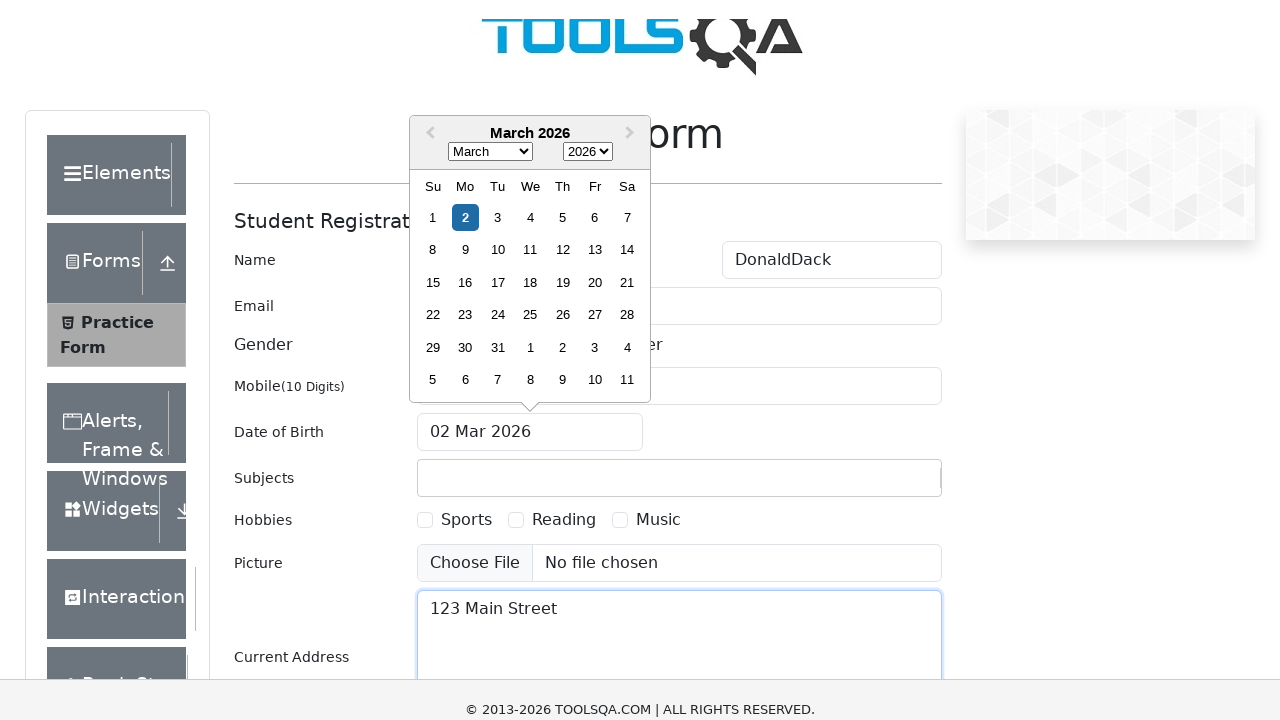

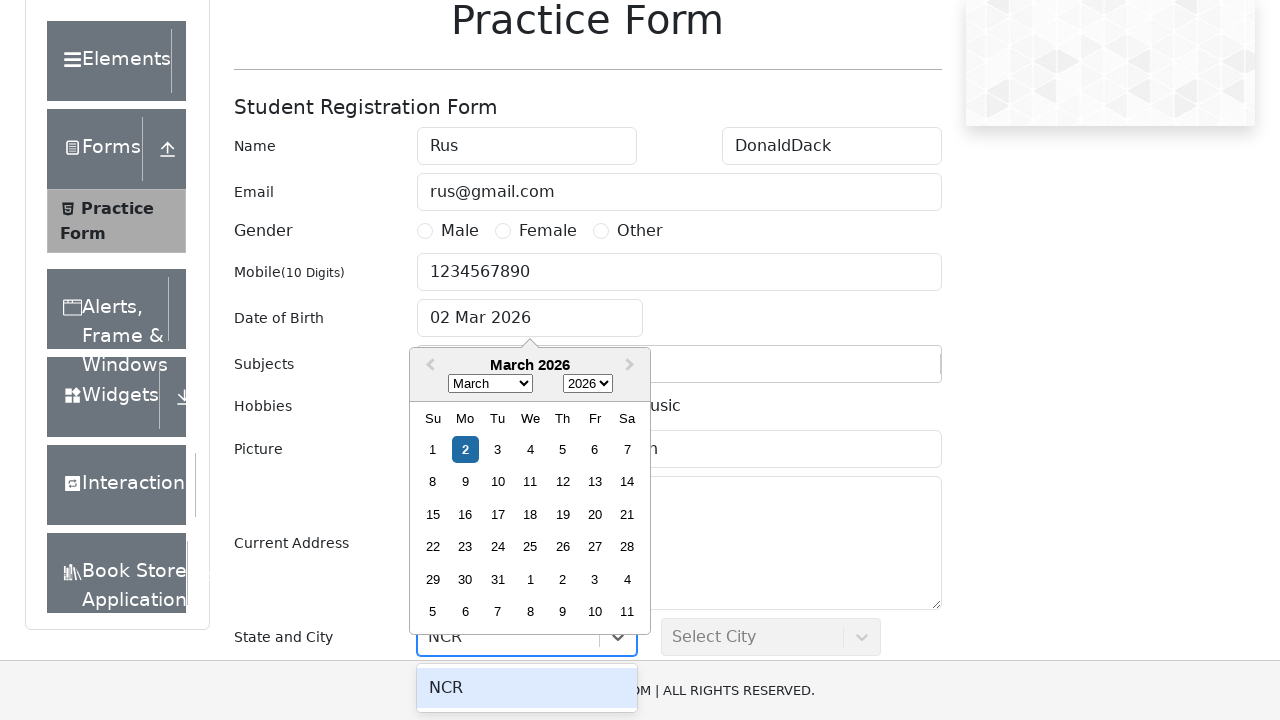